Tests API mocking functionality by intercepting an API call, modifying the response to add custom fruit items, and verifying the mocked data appears on the page

Starting URL: https://demo.playwright.dev/api-mocking

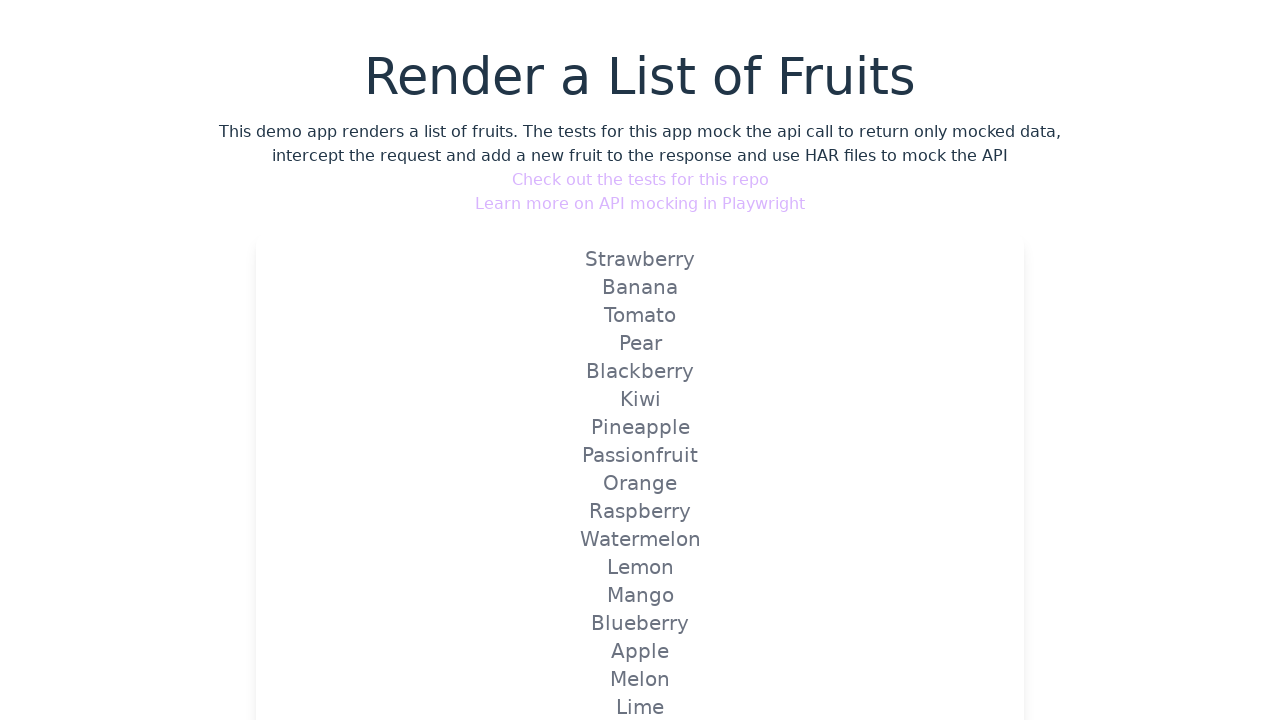

Set up route to intercept and mock /api/v1/fruits with custom fruit items
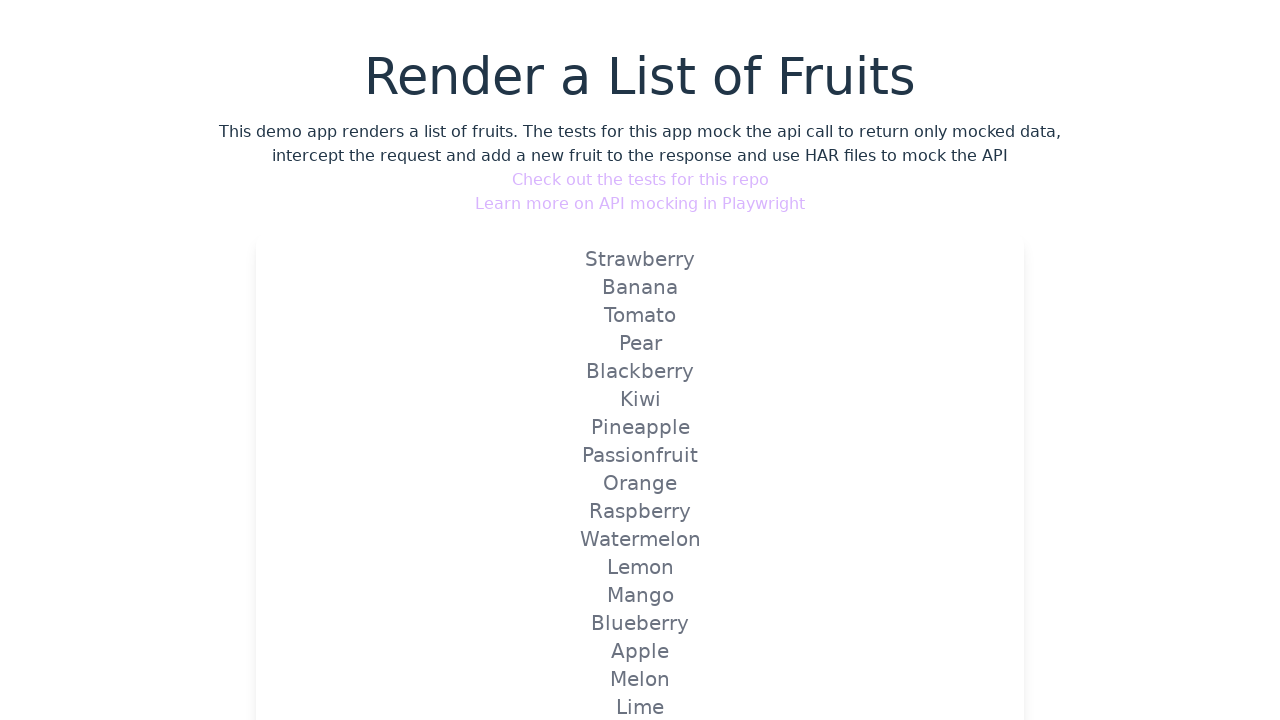

Reloaded page to trigger the mocked API route
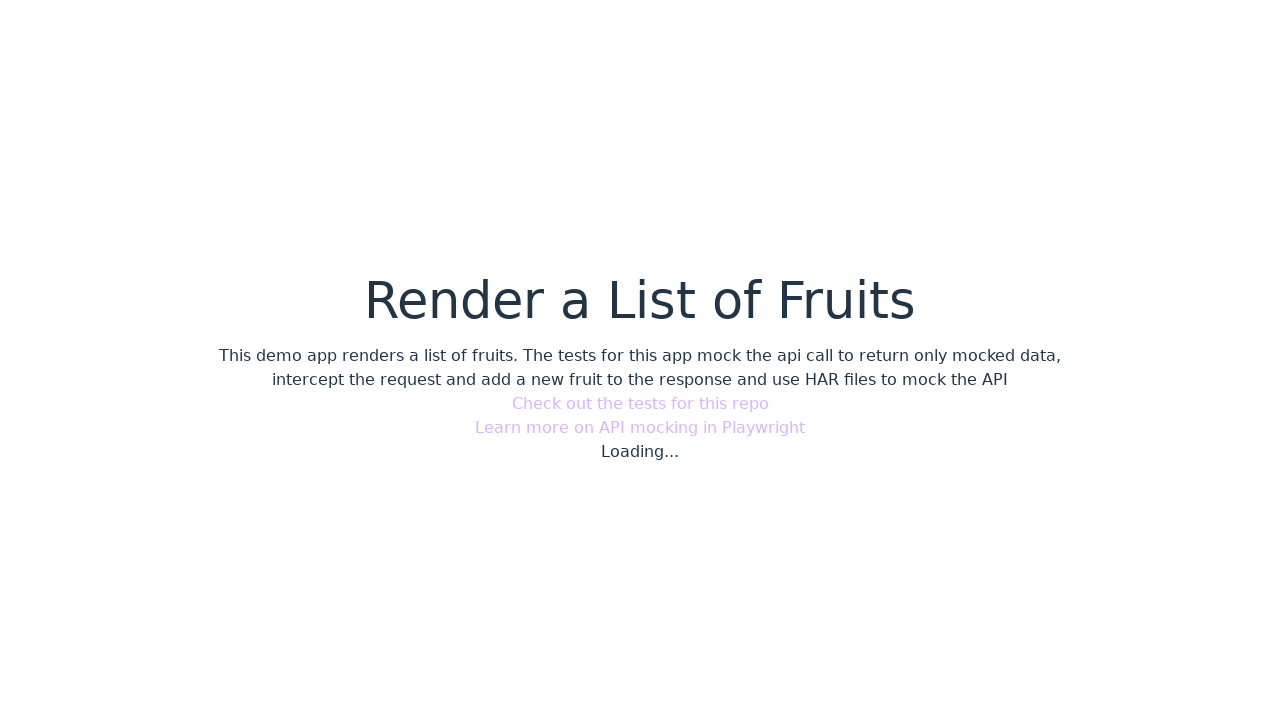

Verified that mocked fruit 'Playwright' is visible on the page
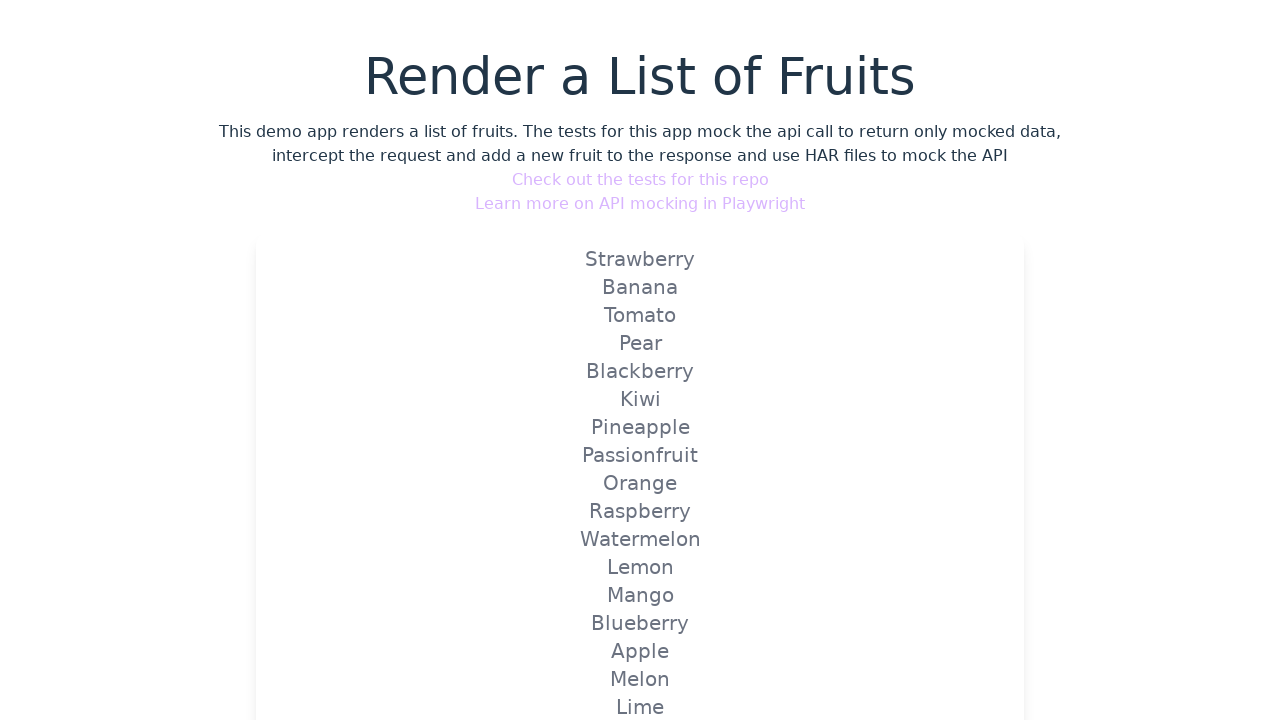

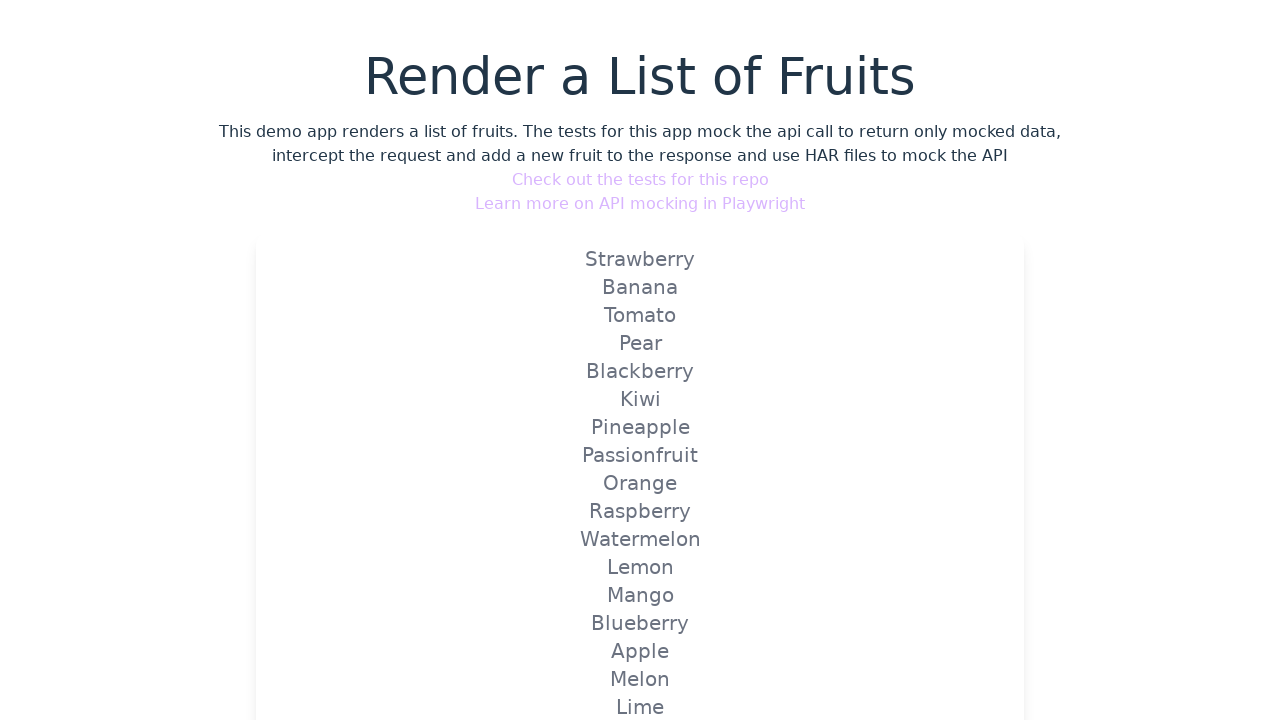